Tests search behavior for a non-existent product by entering an invalid search term and verifying the error/no results page is displayed.

Starting URL: http://practice.automationtesting.in/

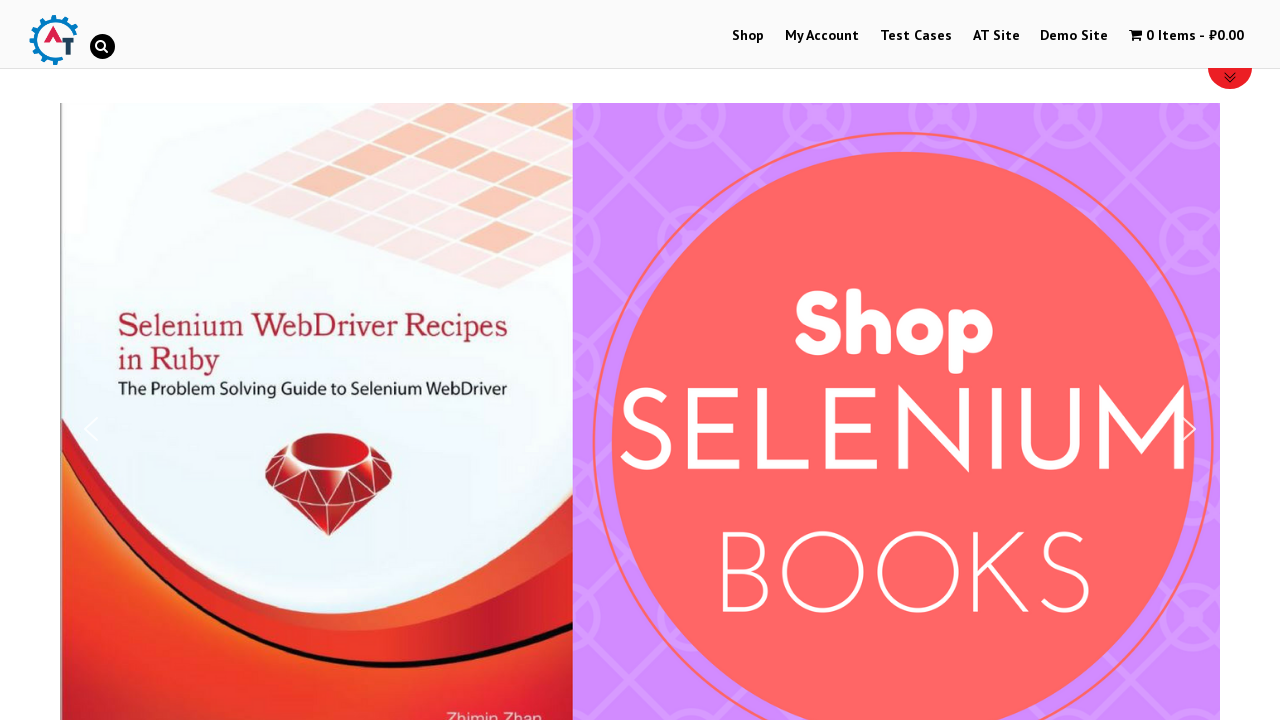

Filled search field with non-existent product term 'NonExistentProduct12345xyz' on #s
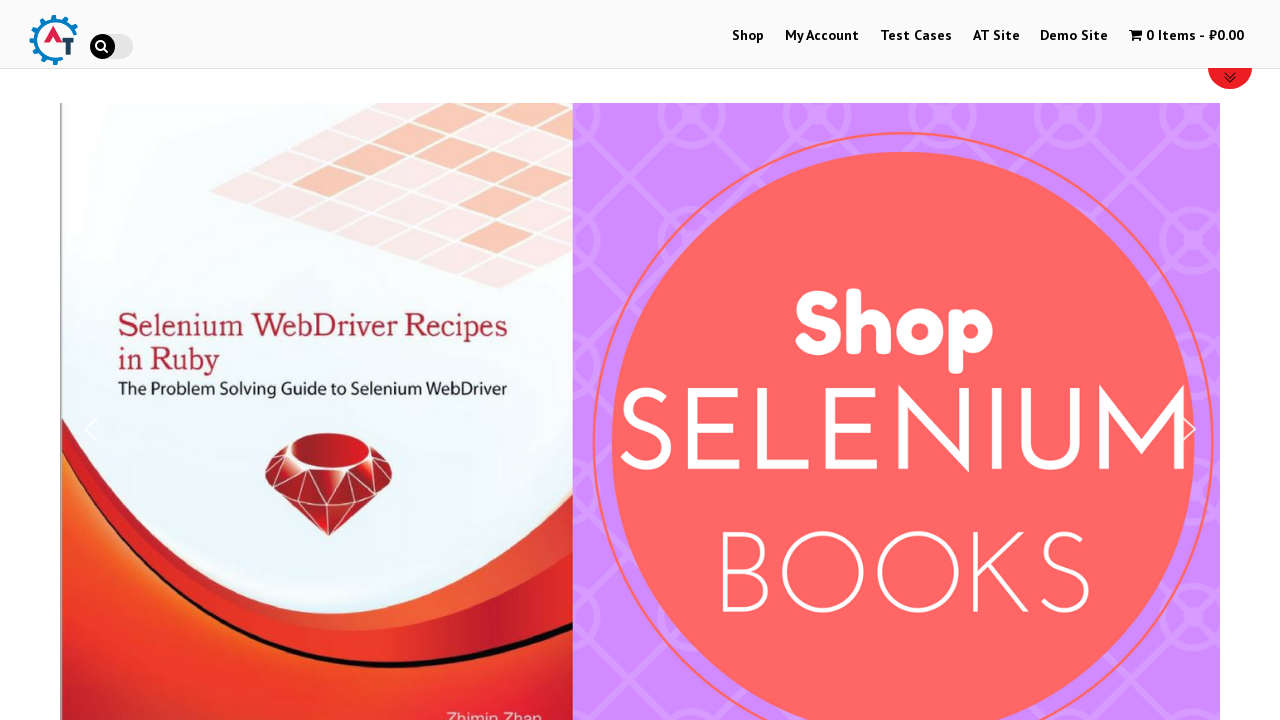

Pressed Enter to submit the search form on #s
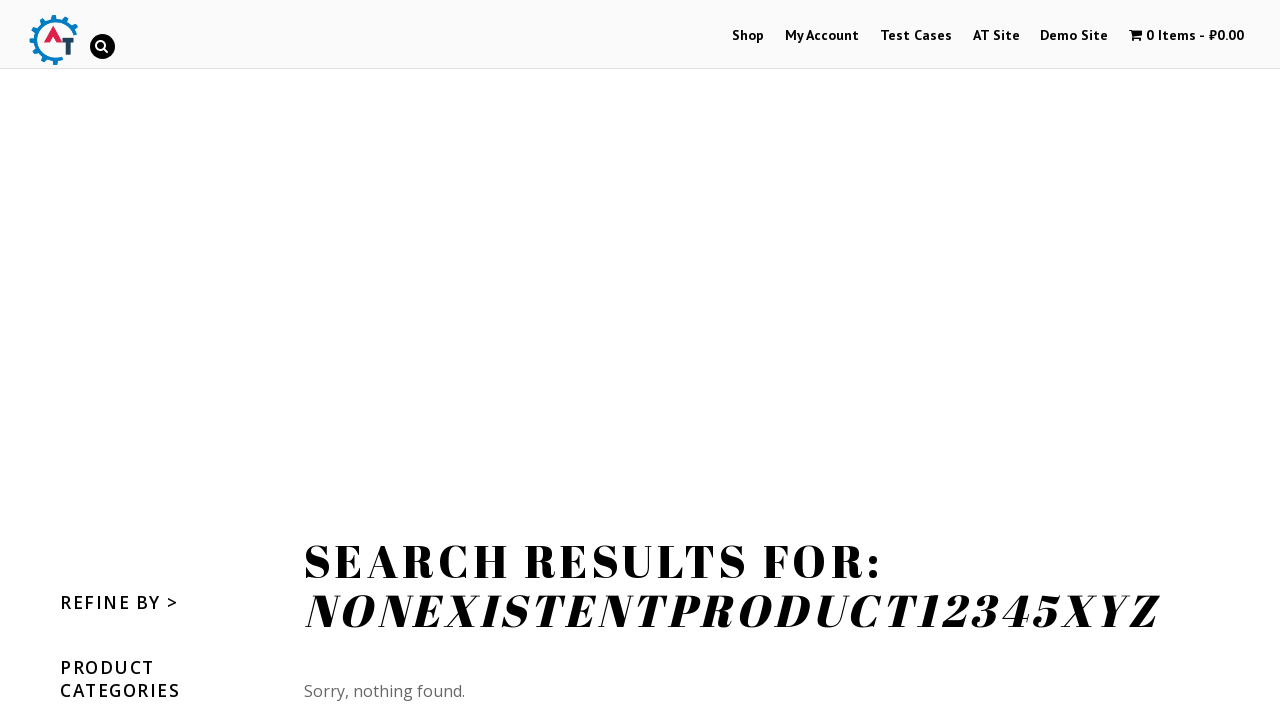

Waited for page title to load, confirming no results page displayed
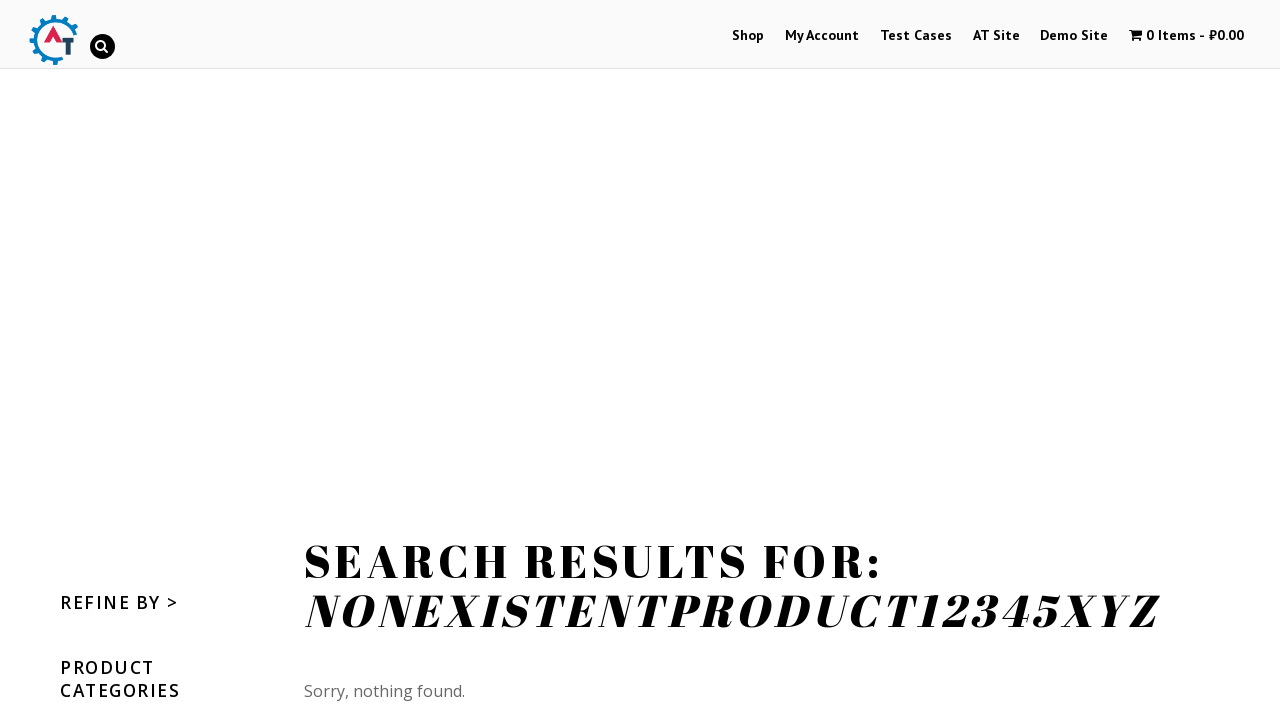

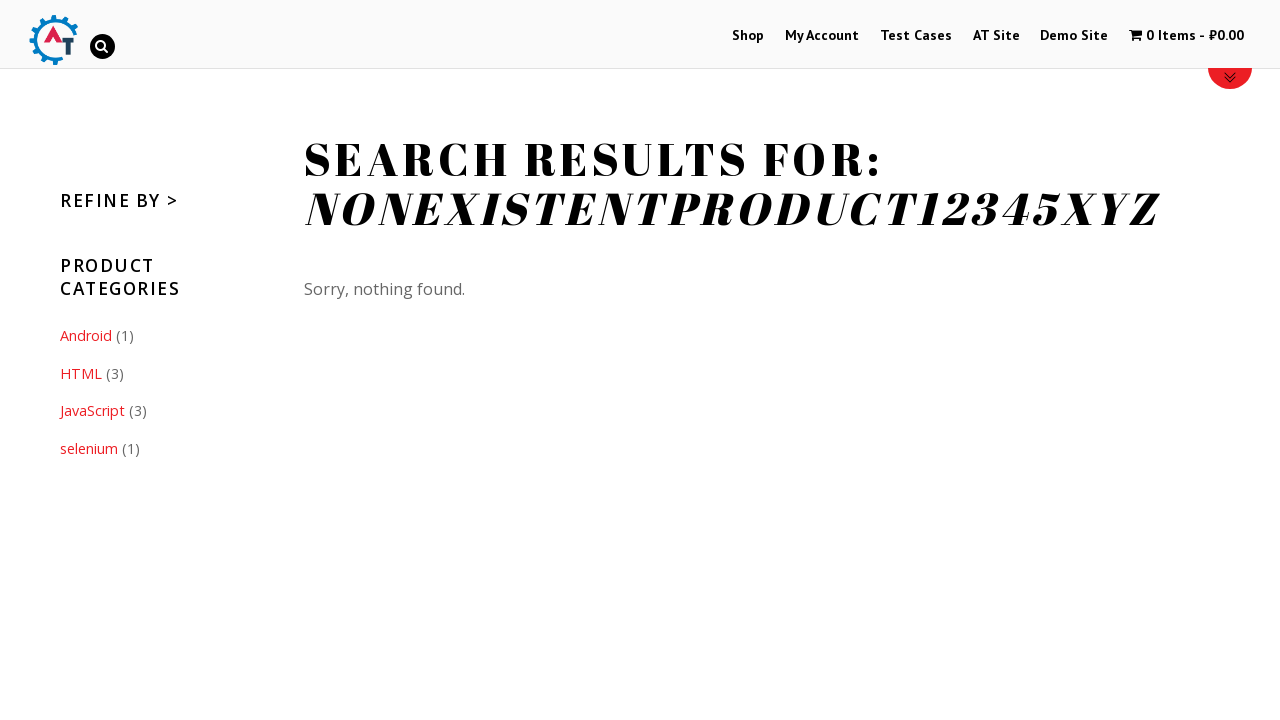